Tests the contact us functionality by navigating to the contact us page, filling out the contact form, and submitting it

Starting URL: https://automationexercise.com

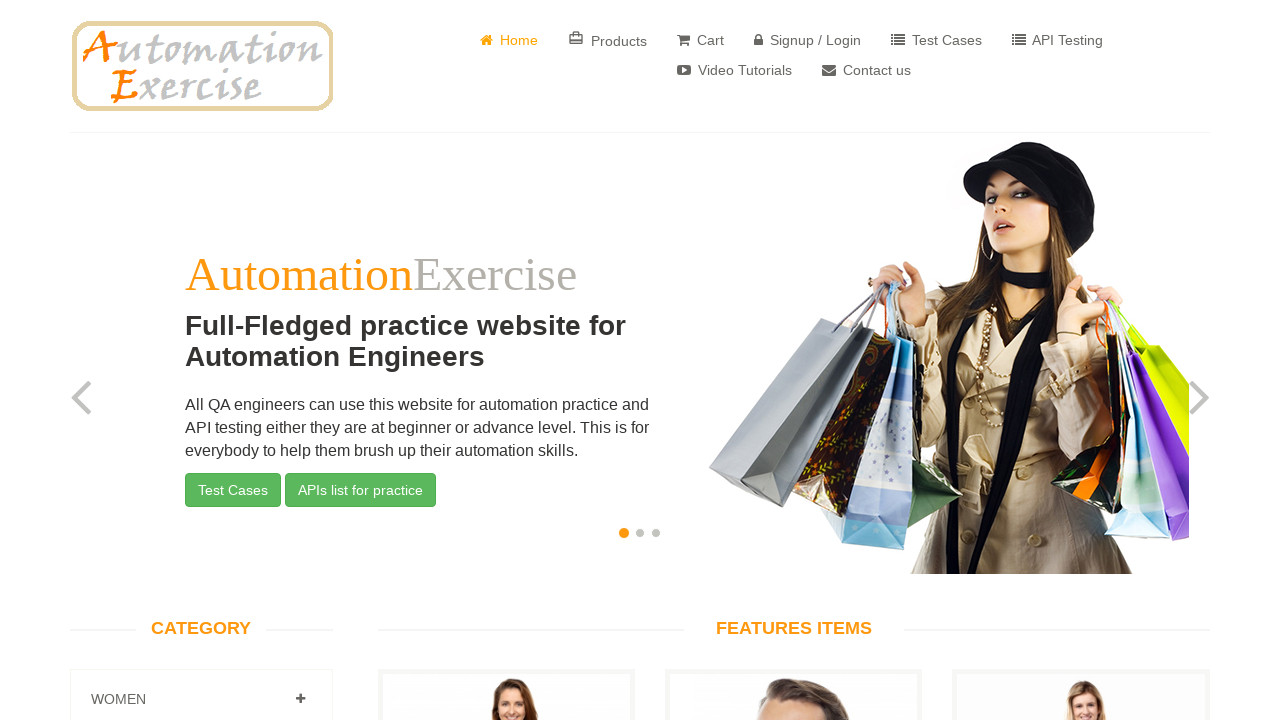

Clicked on Contact Us link at (866, 70) on a[href='/contact_us']
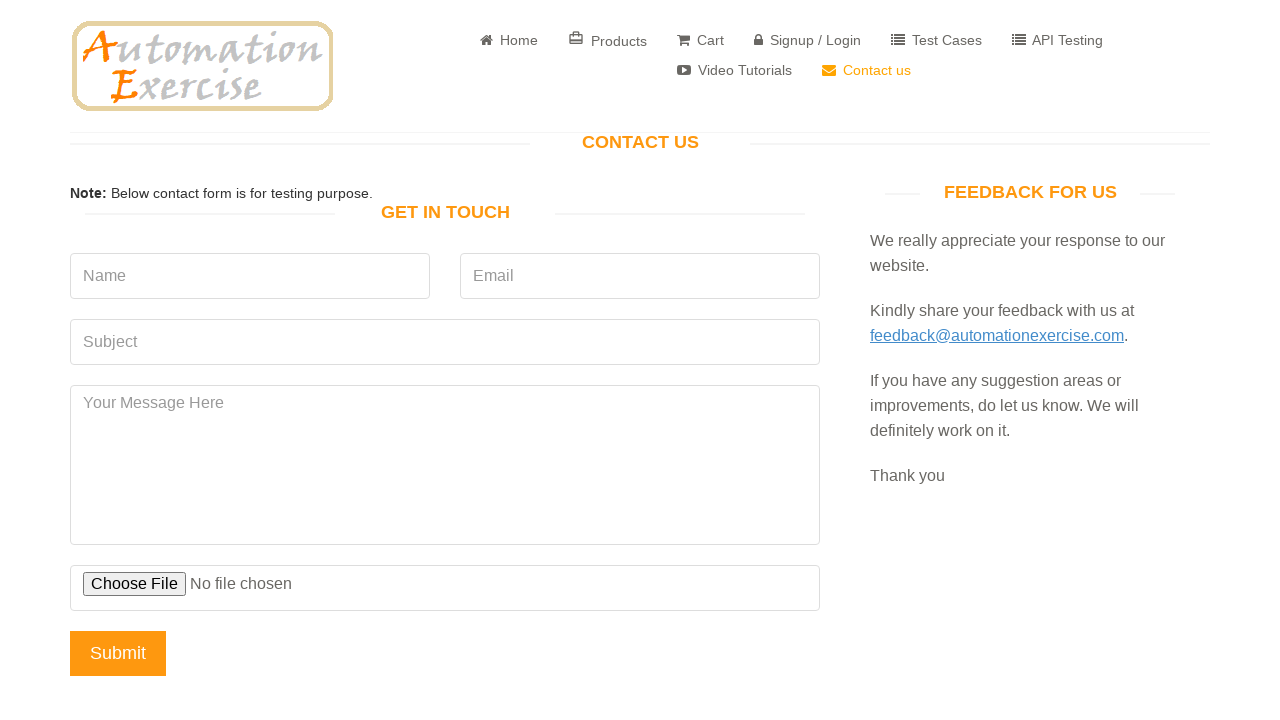

Contact form loaded
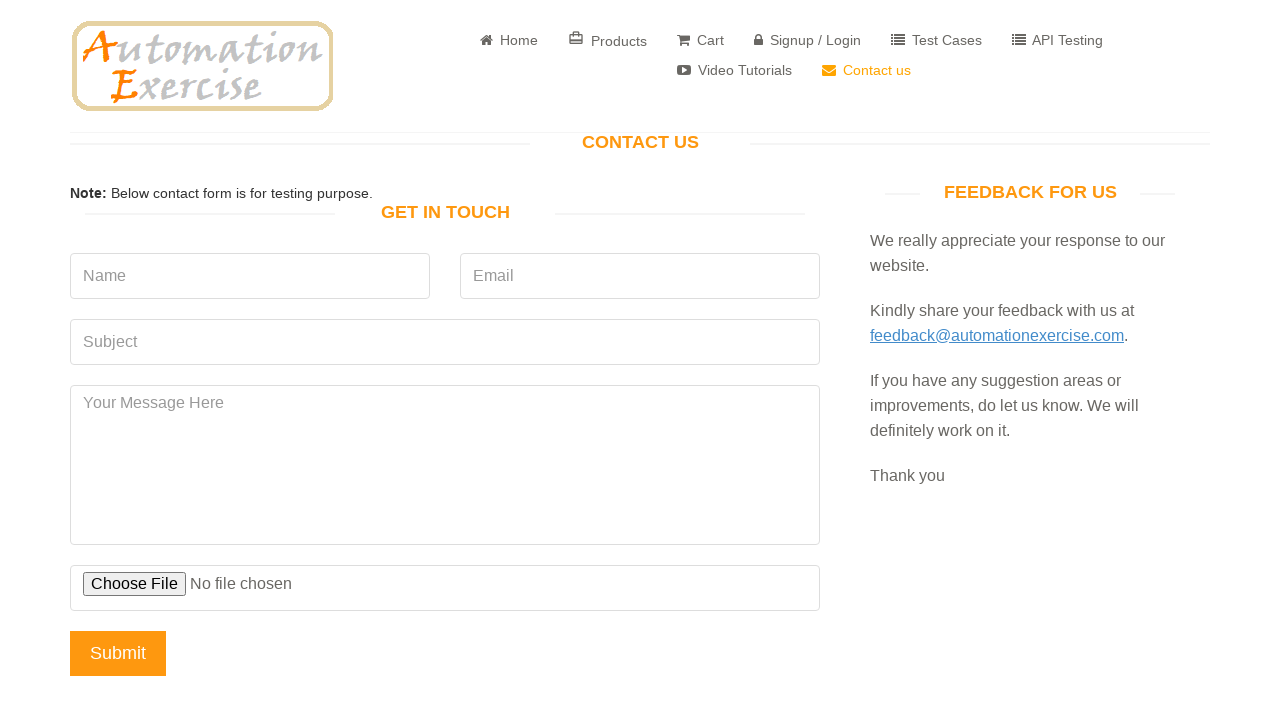

Filled name field with 'Esraa' on input[name='name']
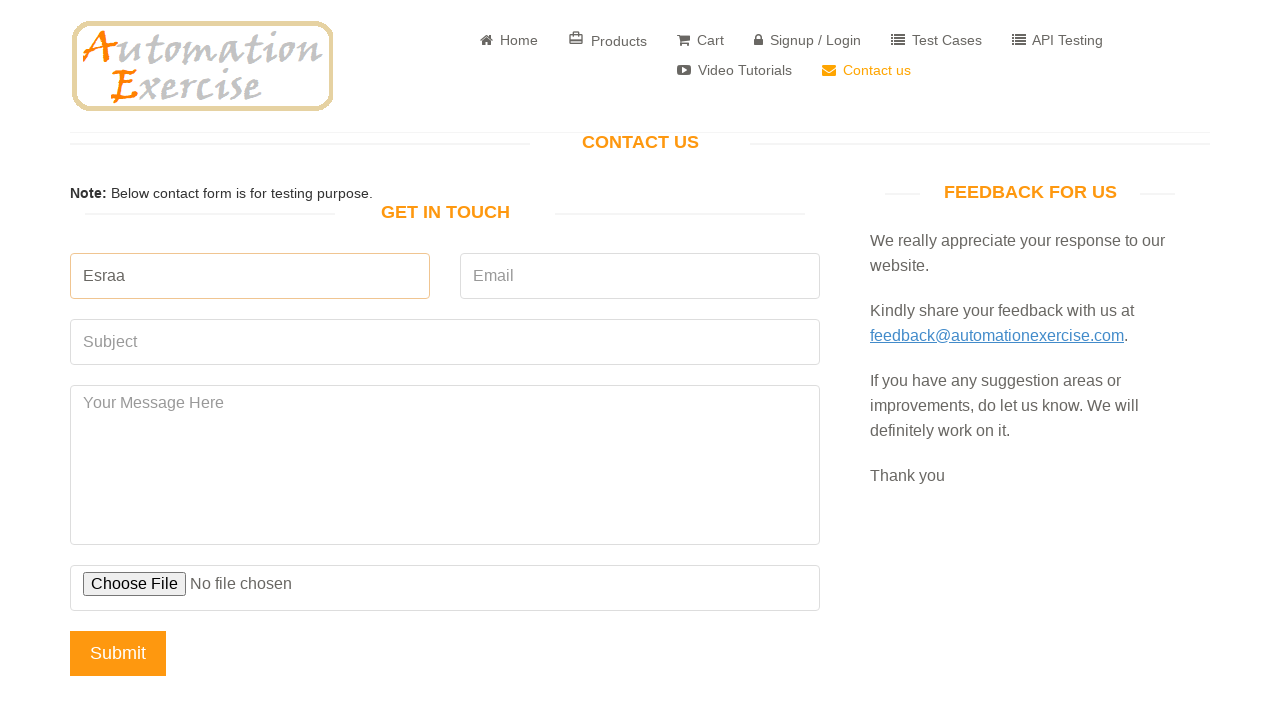

Filled email field with 'Saranandah7@gmail.com' on input[name='email']
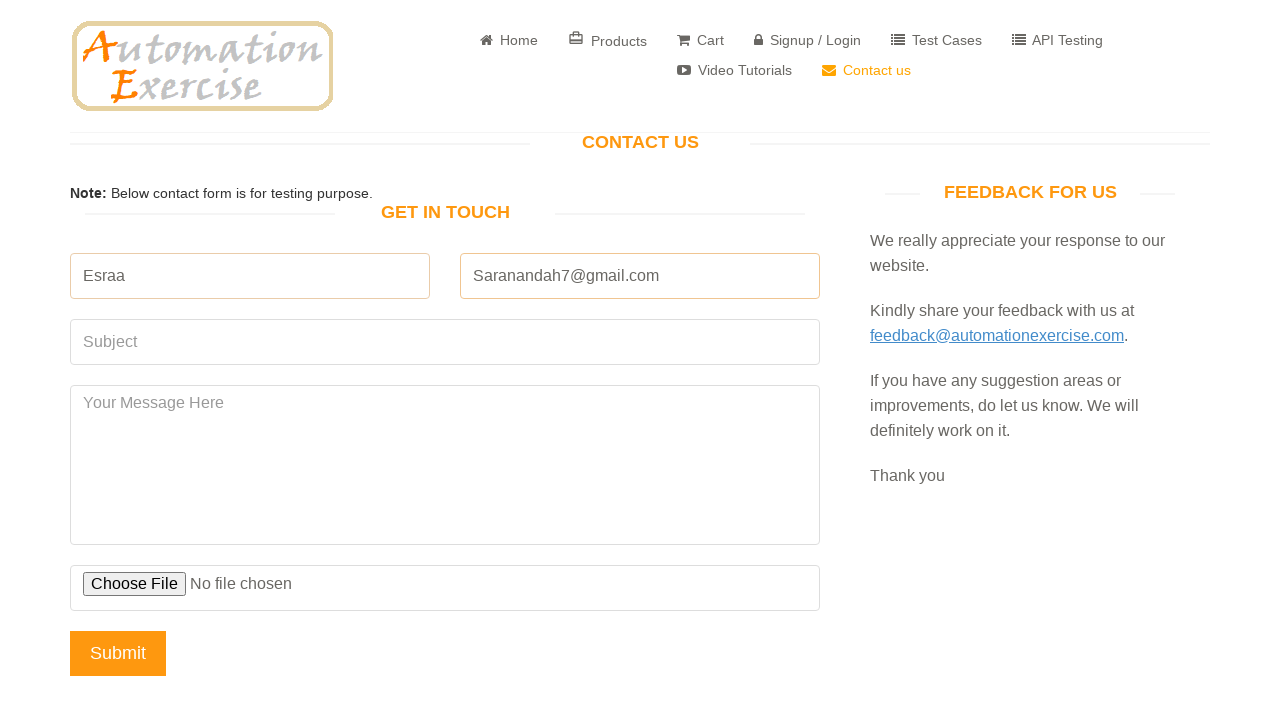

Filled subject field with 'hello' on input[name='subject']
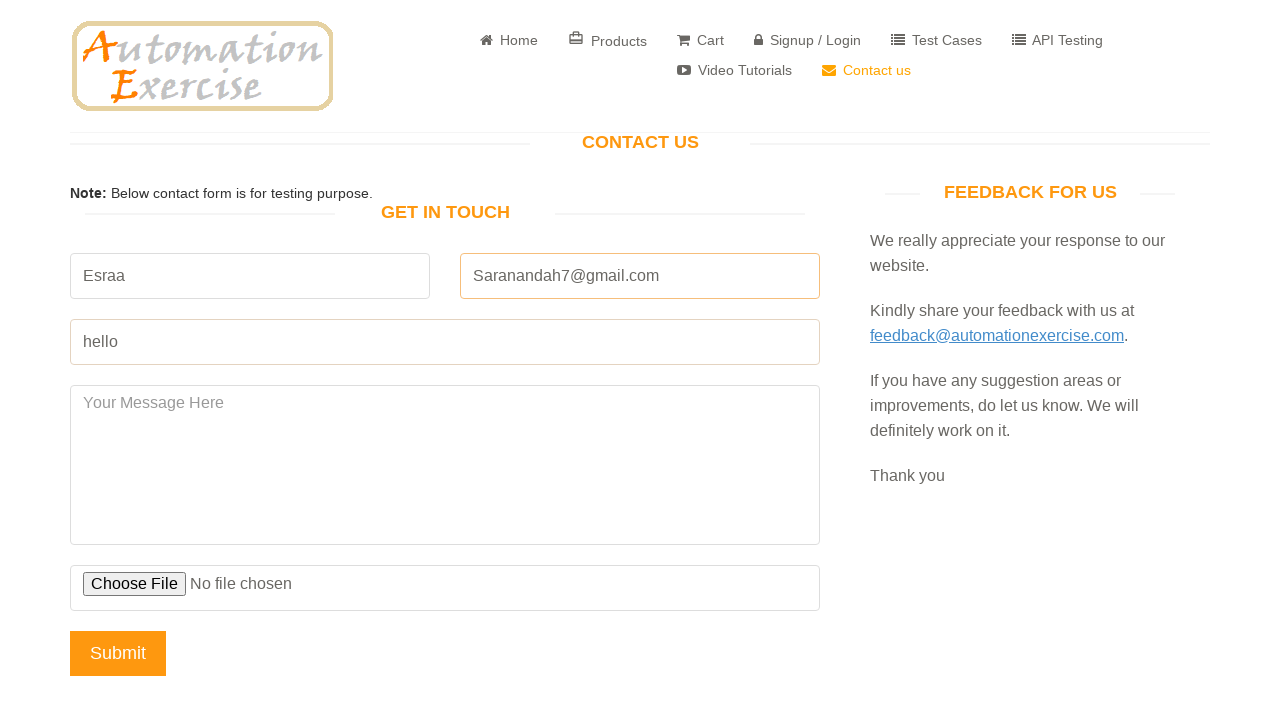

Filled message field with 'Message' on textarea[name='message']
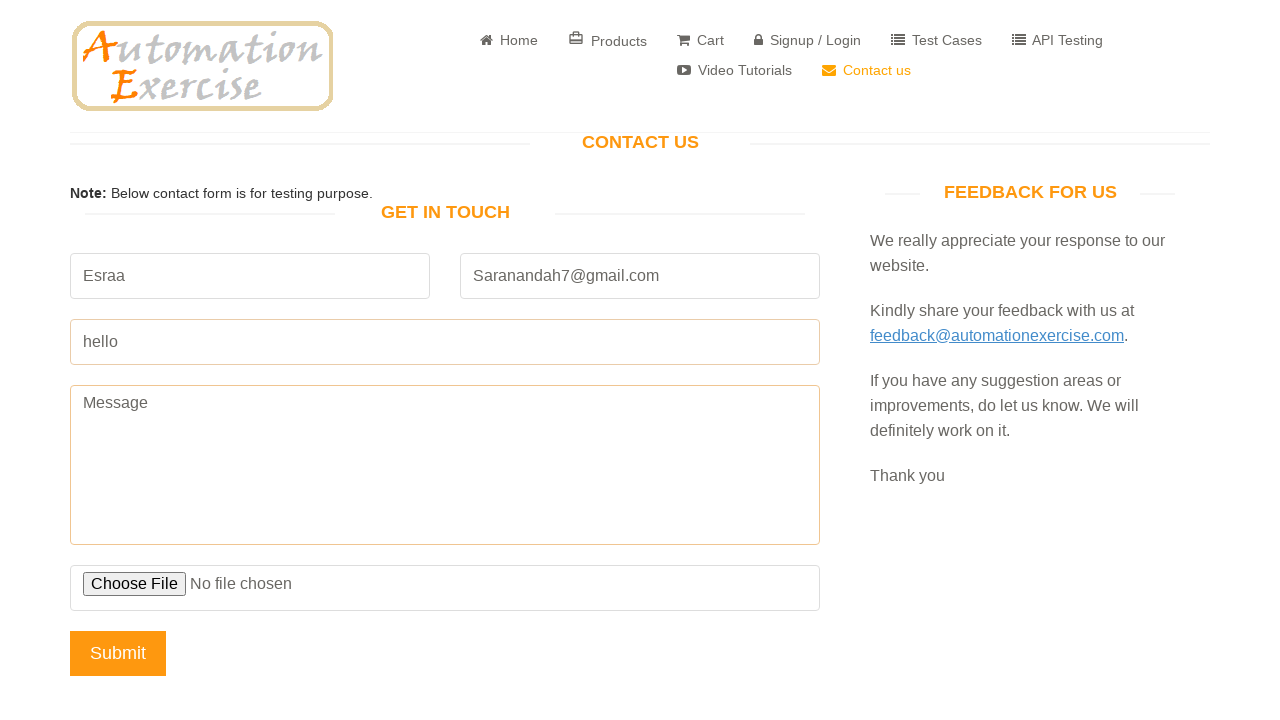

Clicked submit button to send contact form at (118, 653) on input[type='submit']
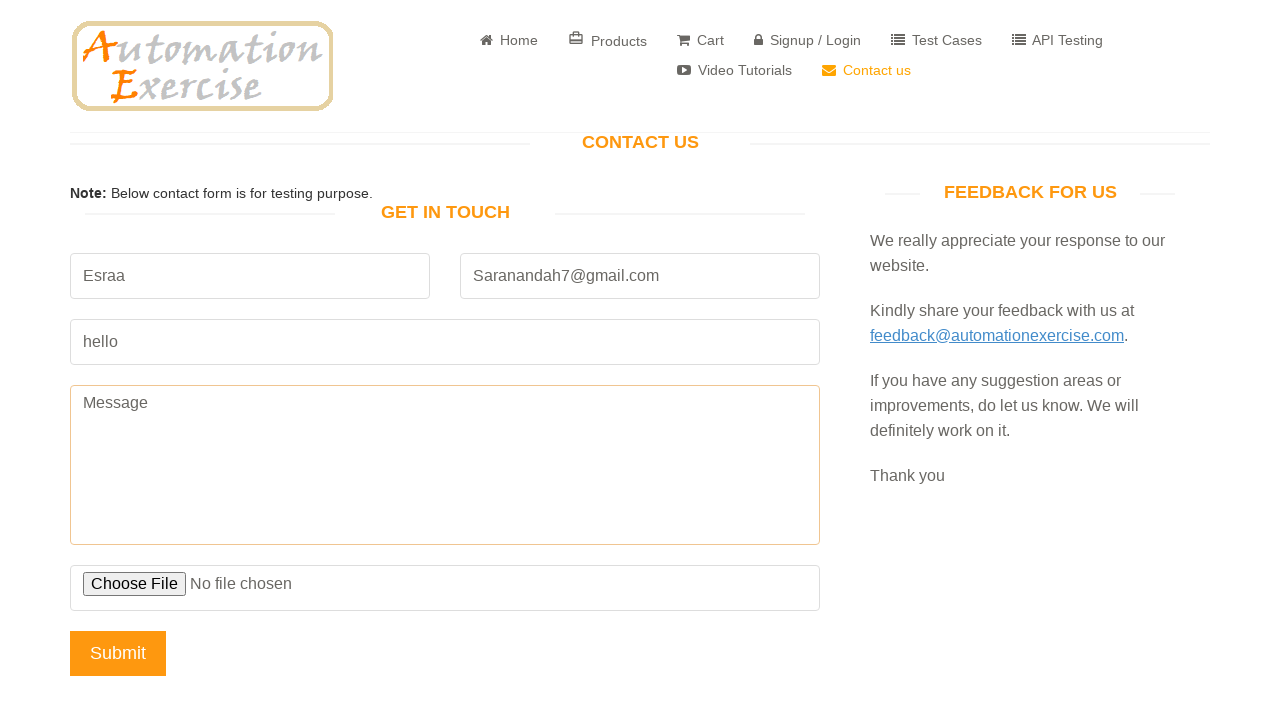

Alert dialog handler attached
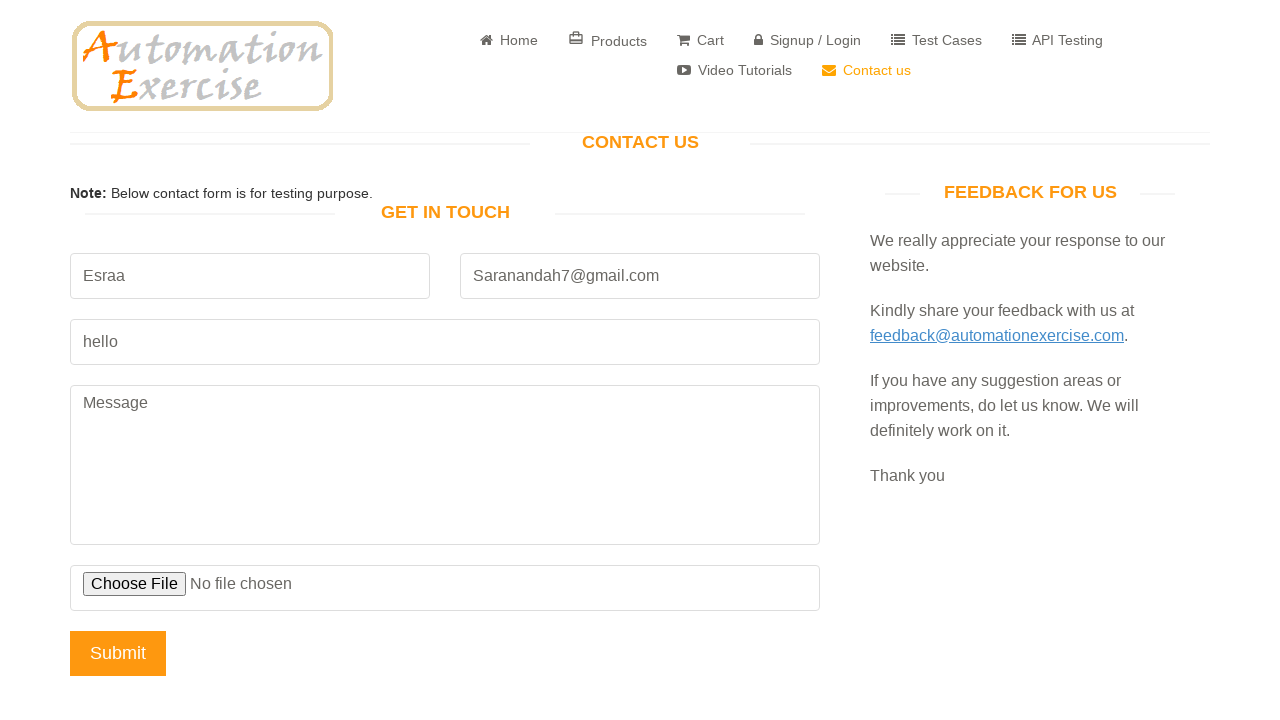

Clicked Home button to return to homepage at (509, 40) on a:has-text('Home')
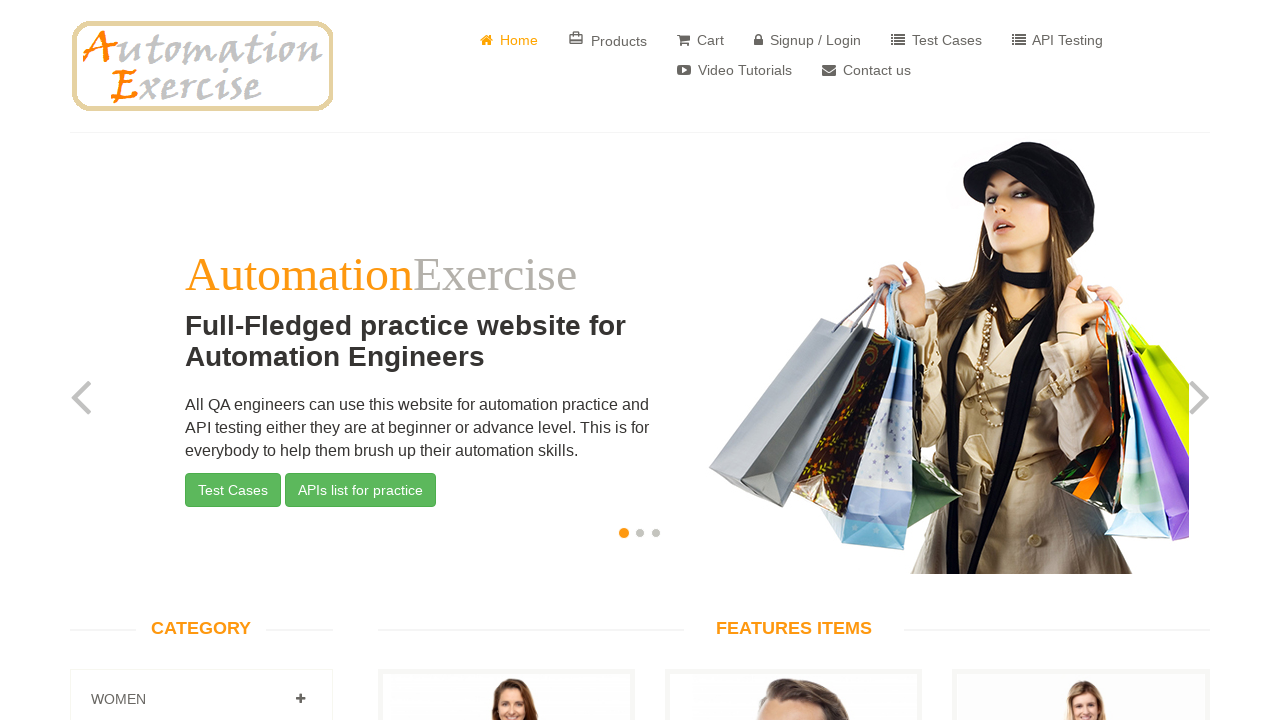

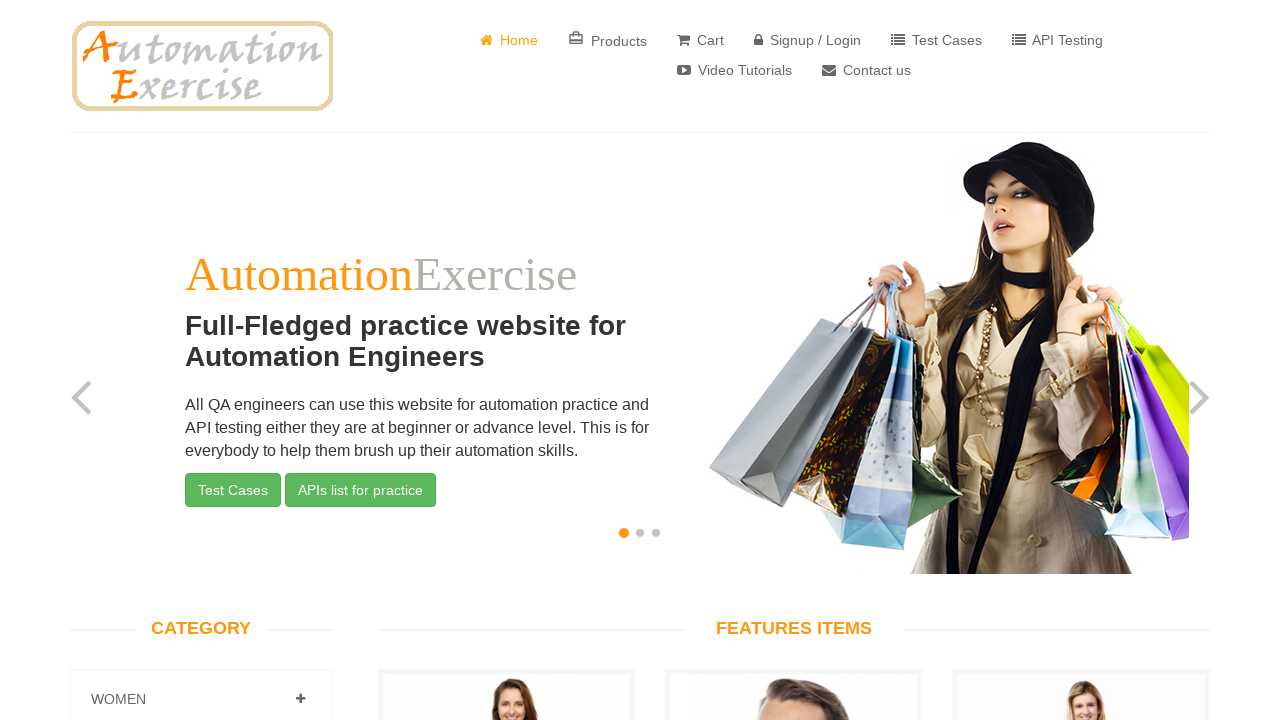